Tests that new todo items are appended to the bottom of the list and shows correct count

Starting URL: https://demo.playwright.dev/todomvc

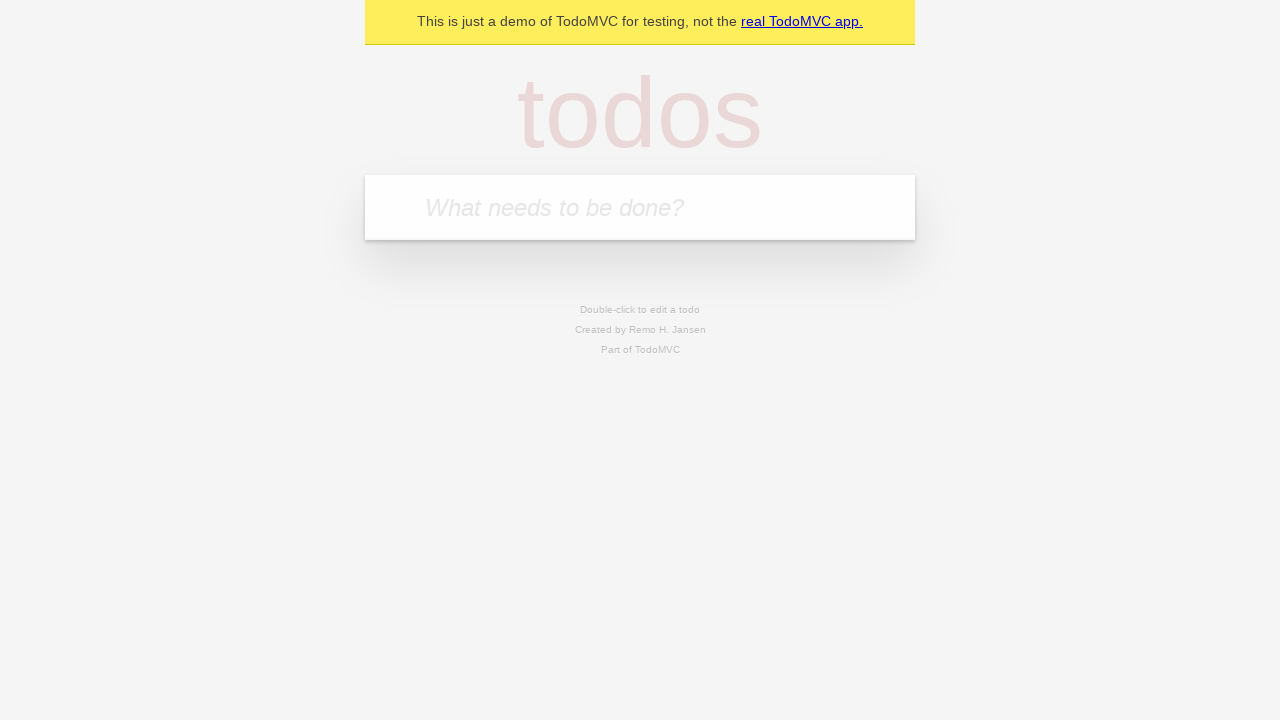

Filled todo input with 'buy some cheese' on internal:attr=[placeholder="What needs to be done?"i]
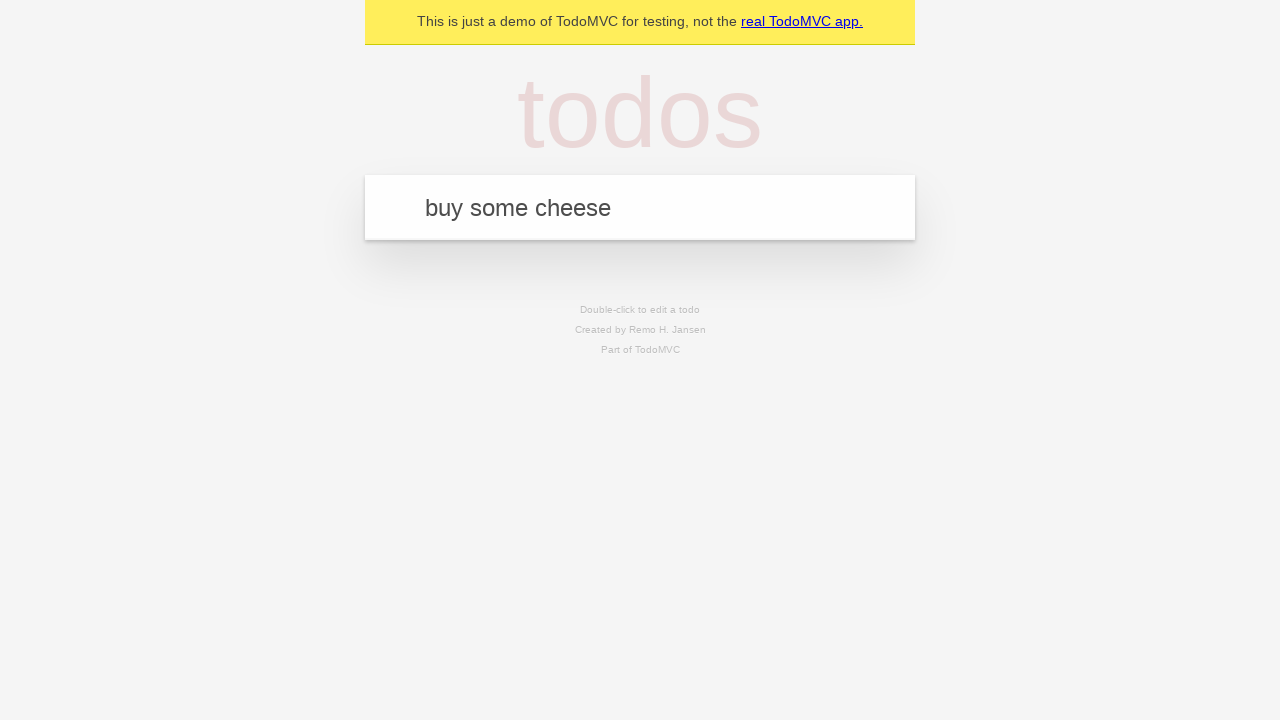

Pressed Enter to add first todo item on internal:attr=[placeholder="What needs to be done?"i]
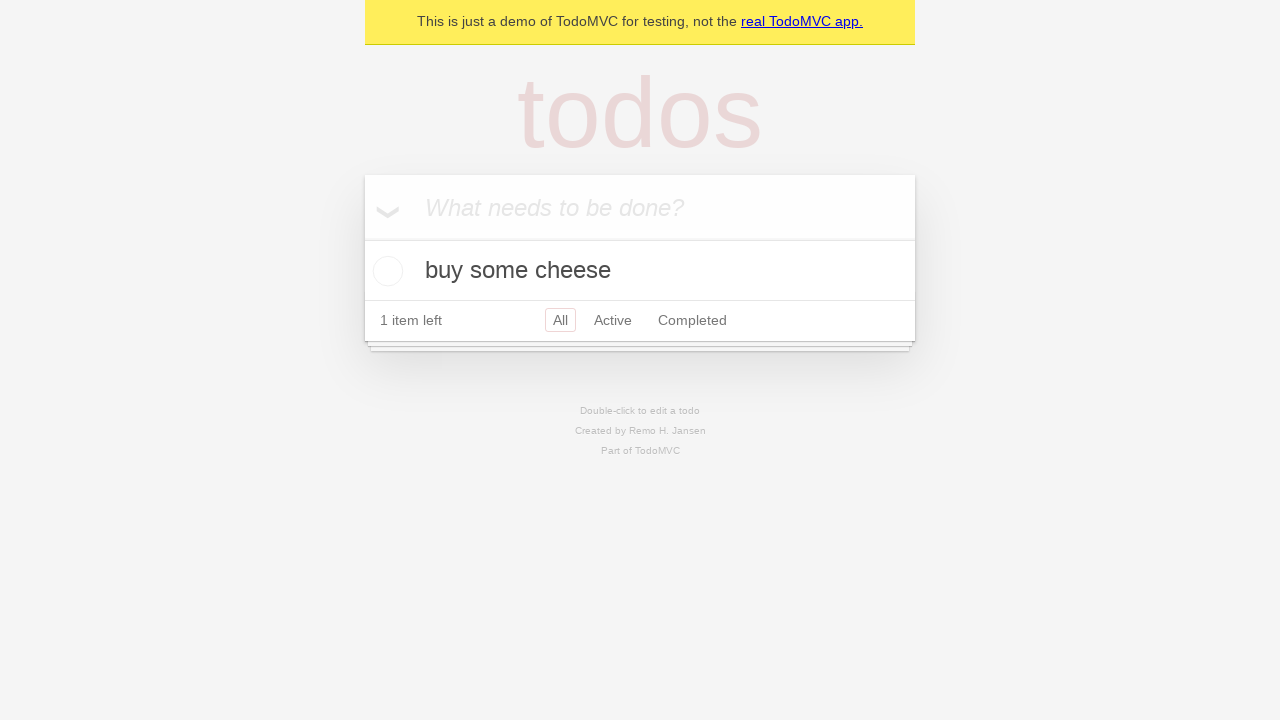

Filled todo input with 'feed the cat' on internal:attr=[placeholder="What needs to be done?"i]
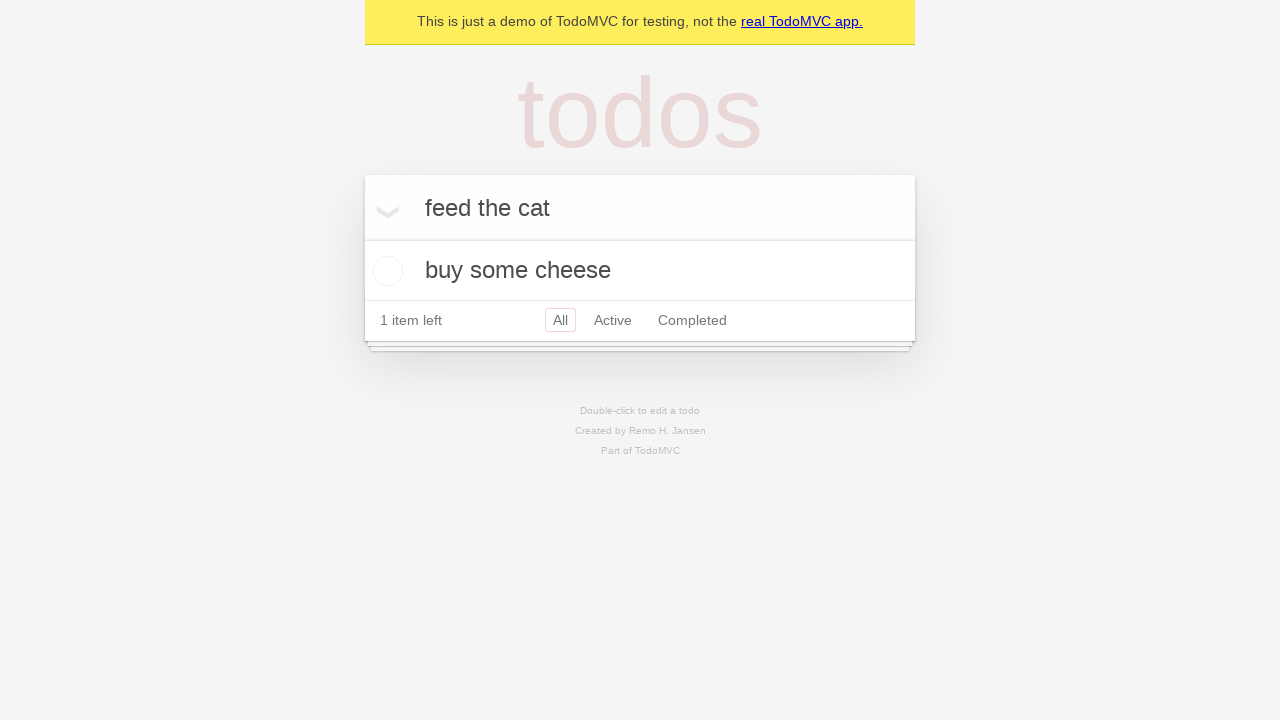

Pressed Enter to add second todo item on internal:attr=[placeholder="What needs to be done?"i]
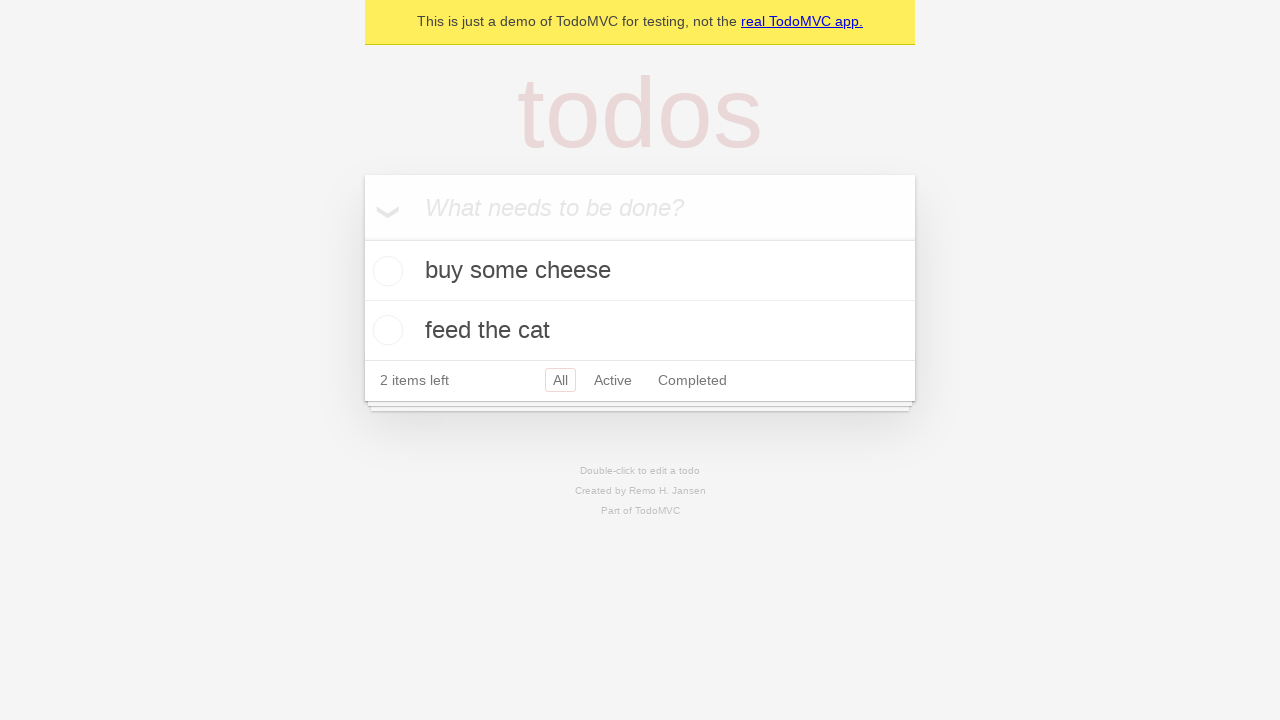

Filled todo input with 'book a doctors appointment' on internal:attr=[placeholder="What needs to be done?"i]
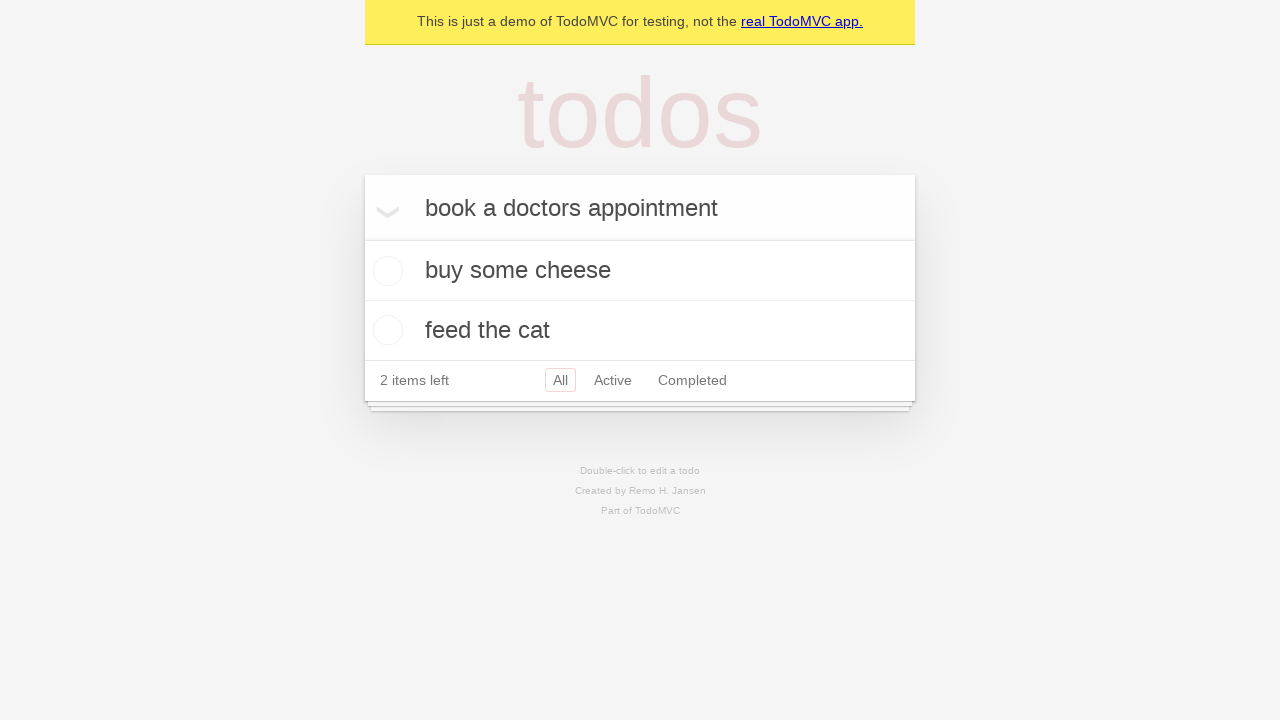

Pressed Enter to add third todo item on internal:attr=[placeholder="What needs to be done?"i]
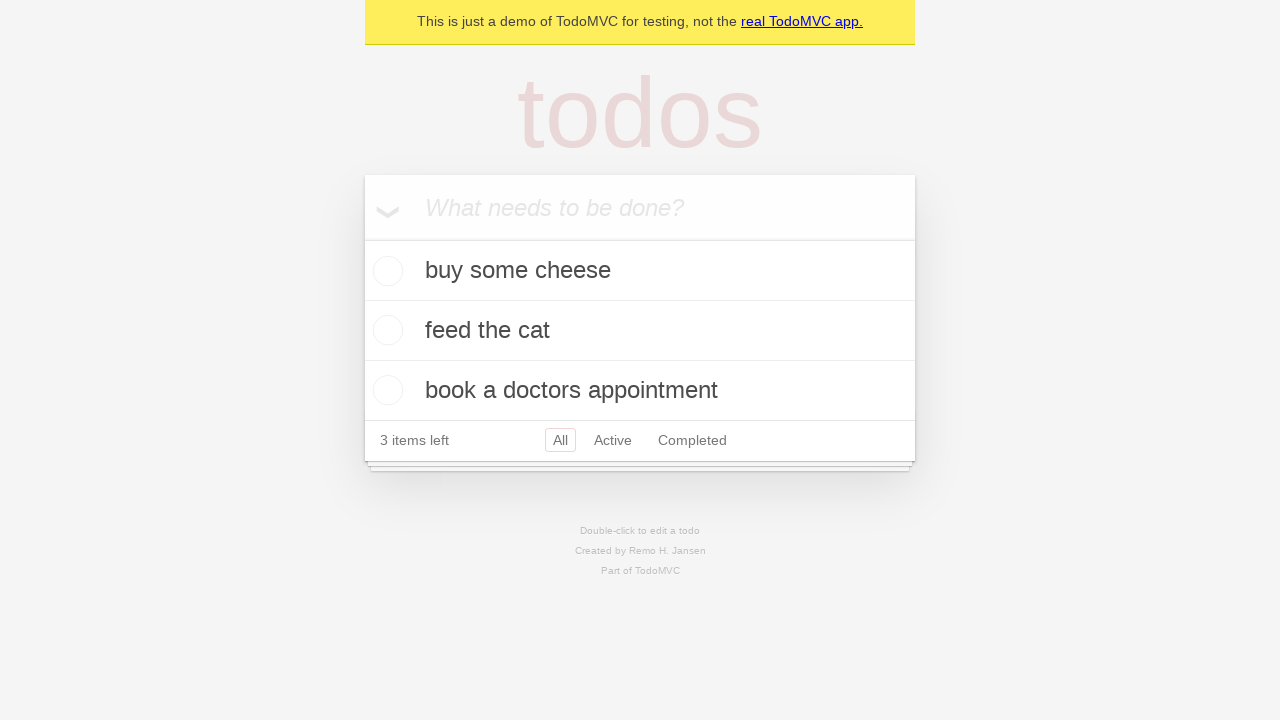

Todo count indicator loaded, verifying 3 items were appended to the list
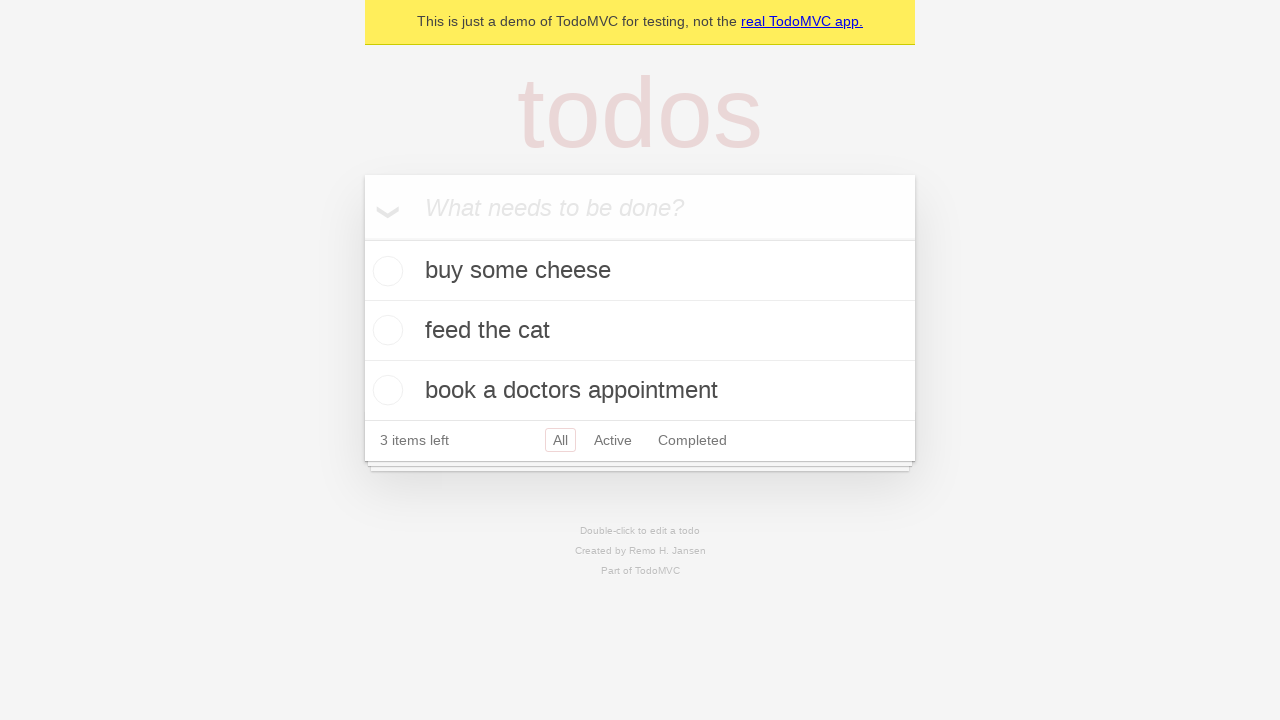

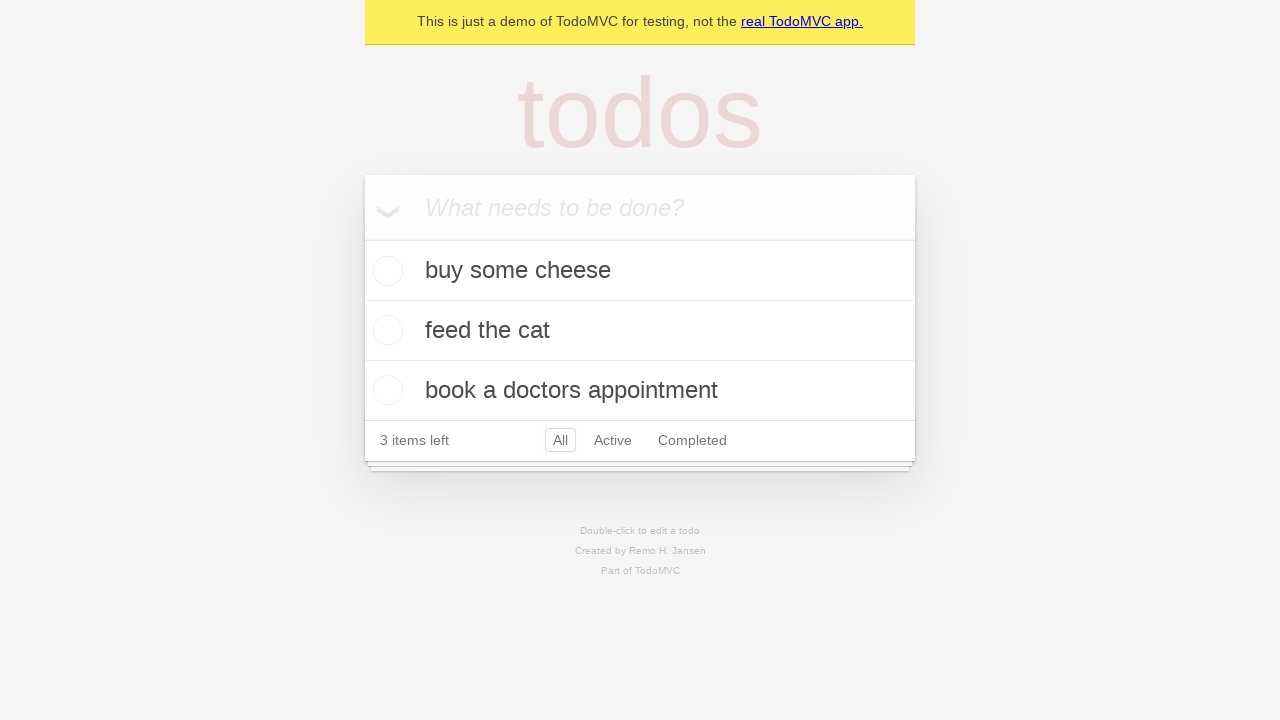